Opens multiple websites in new windows and tabs, demonstrating window switching functionality by navigating to three different e-commerce sites

Starting URL: https://uhomki.prom.ua/ua/

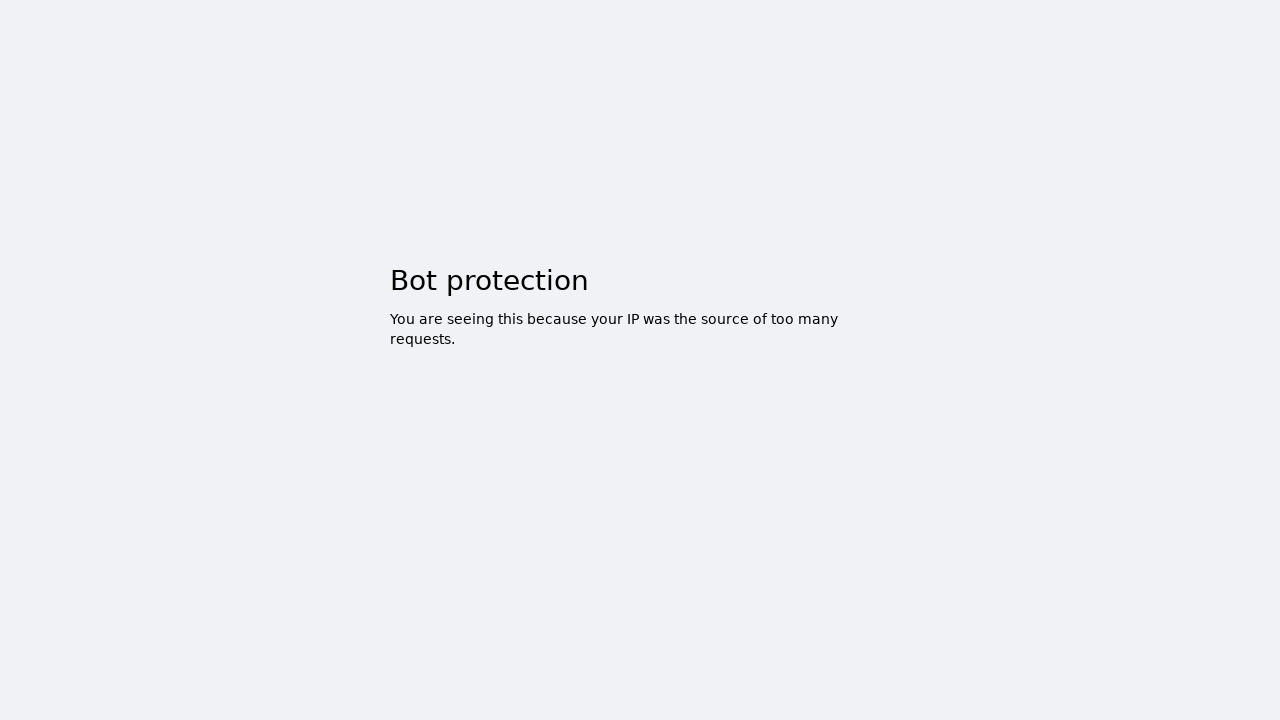

Retrieved title of initial page (uhomki.prom.ua)
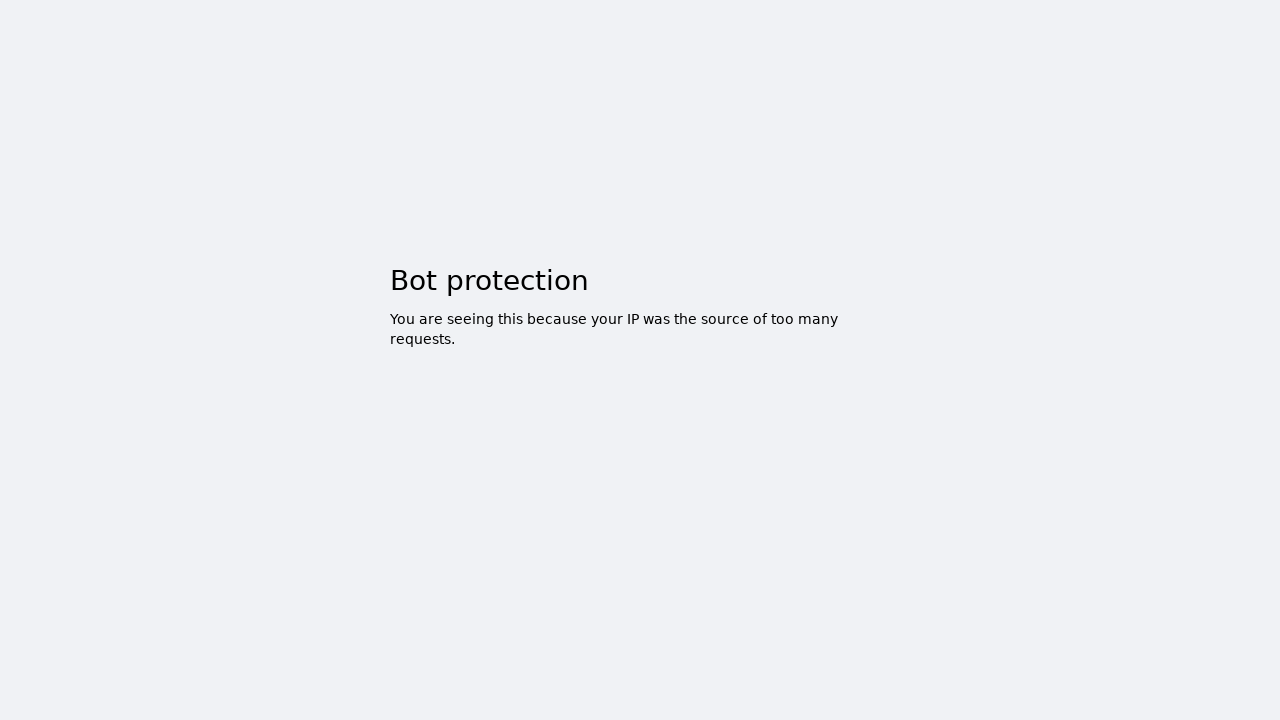

Opened new window/tab
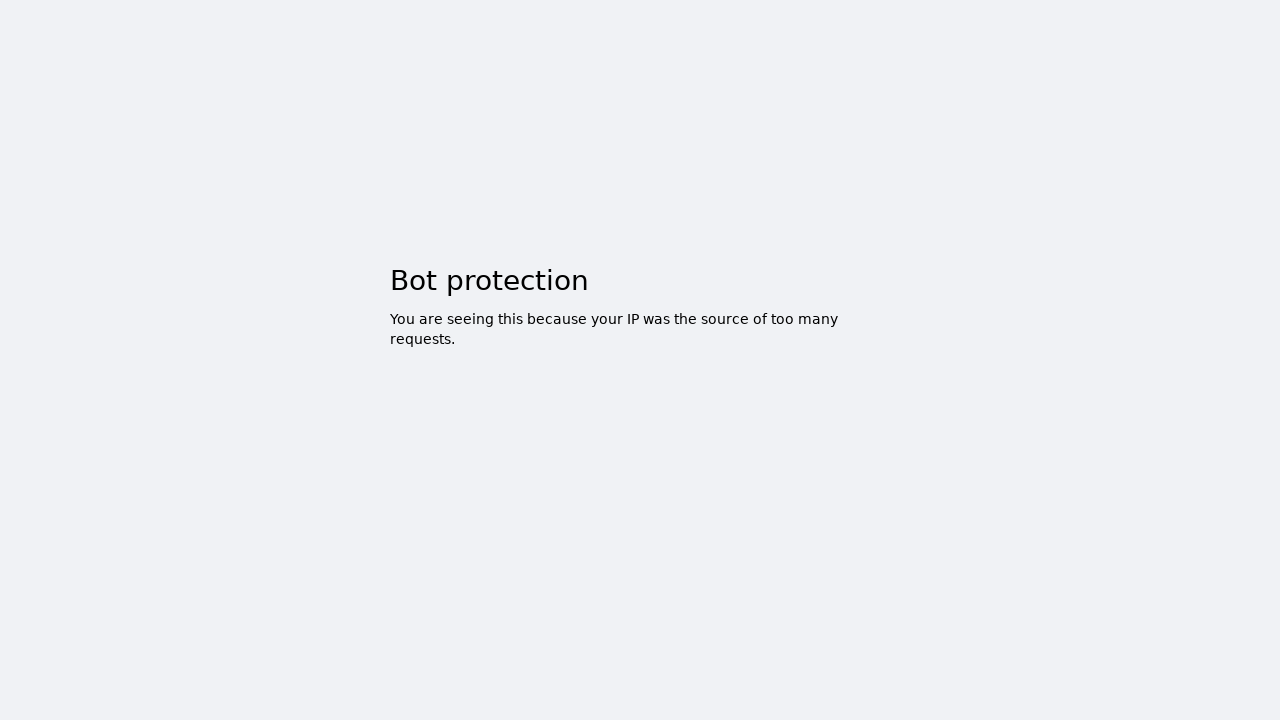

Navigated to Rozetka e-commerce site in new window
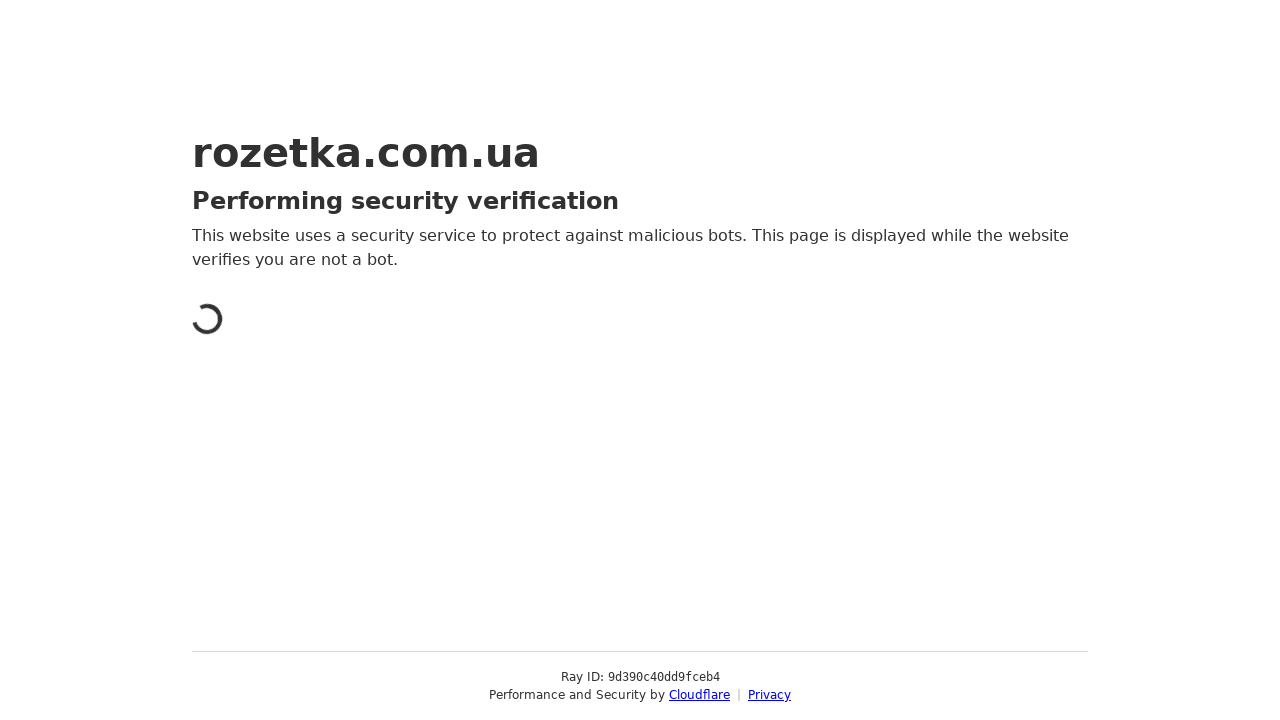

Retrieved title of Rozetka page
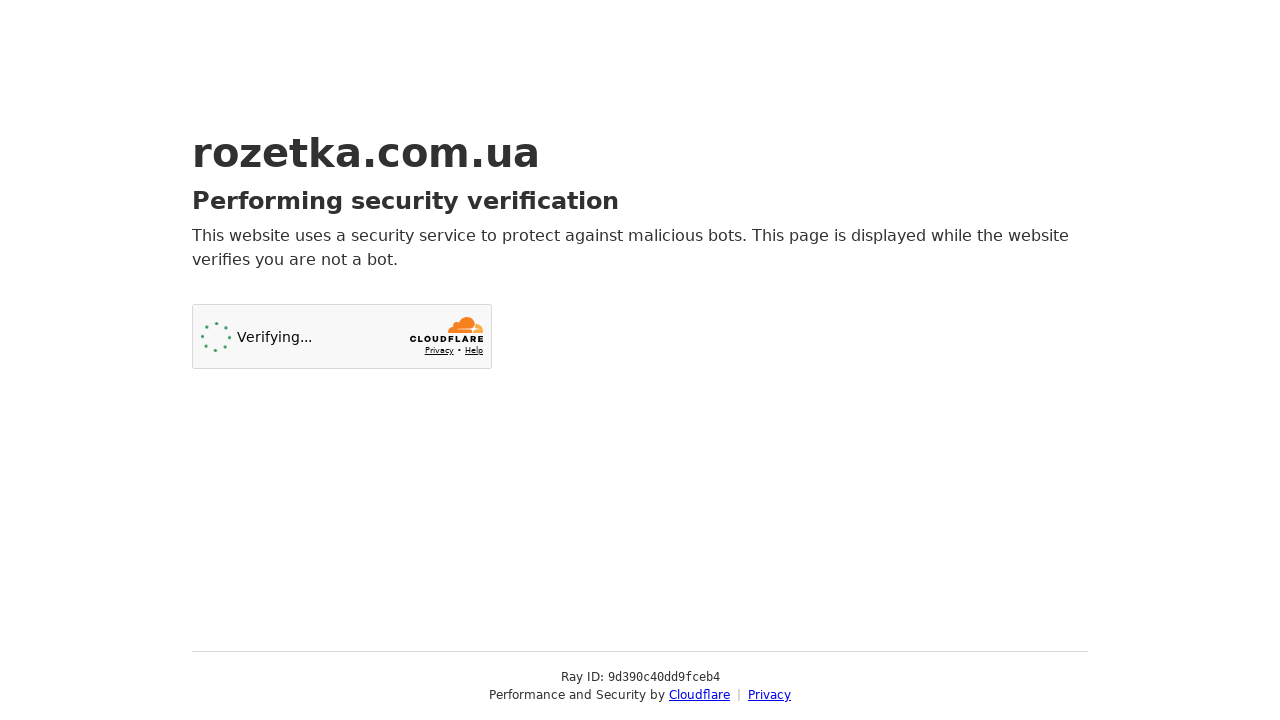

Opened another new window/tab
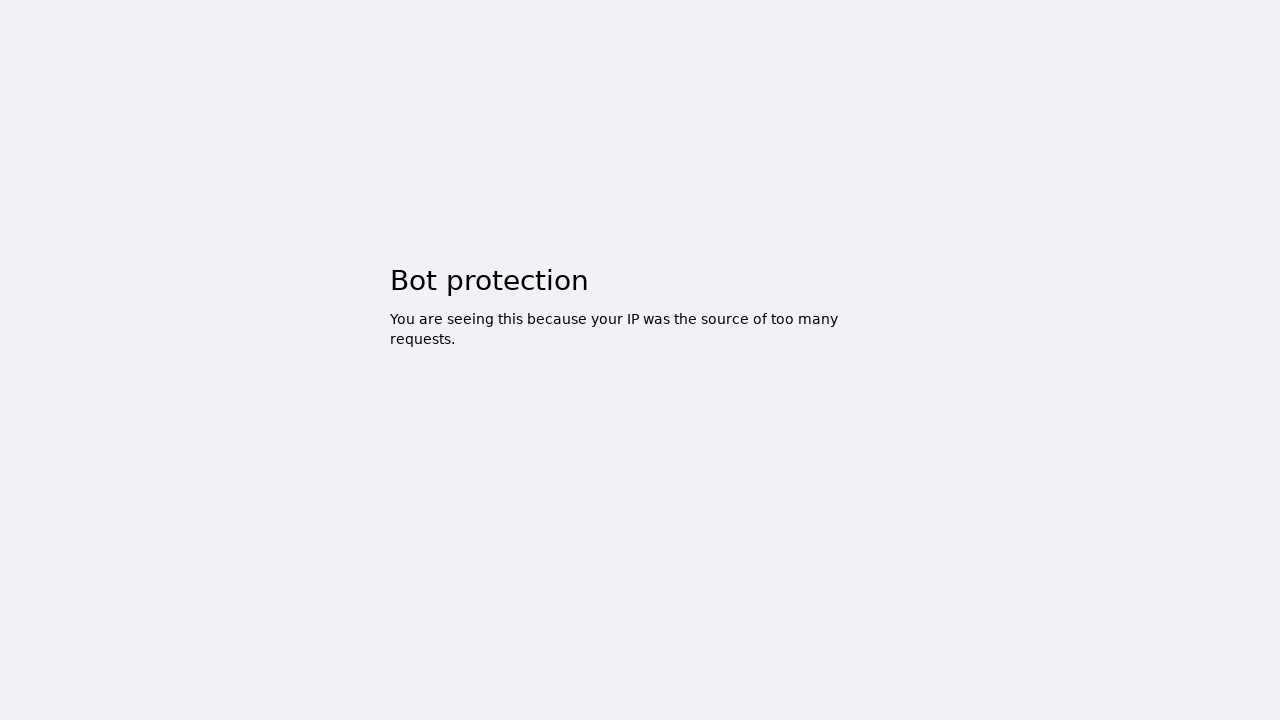

Navigated to automation practice site in new tab
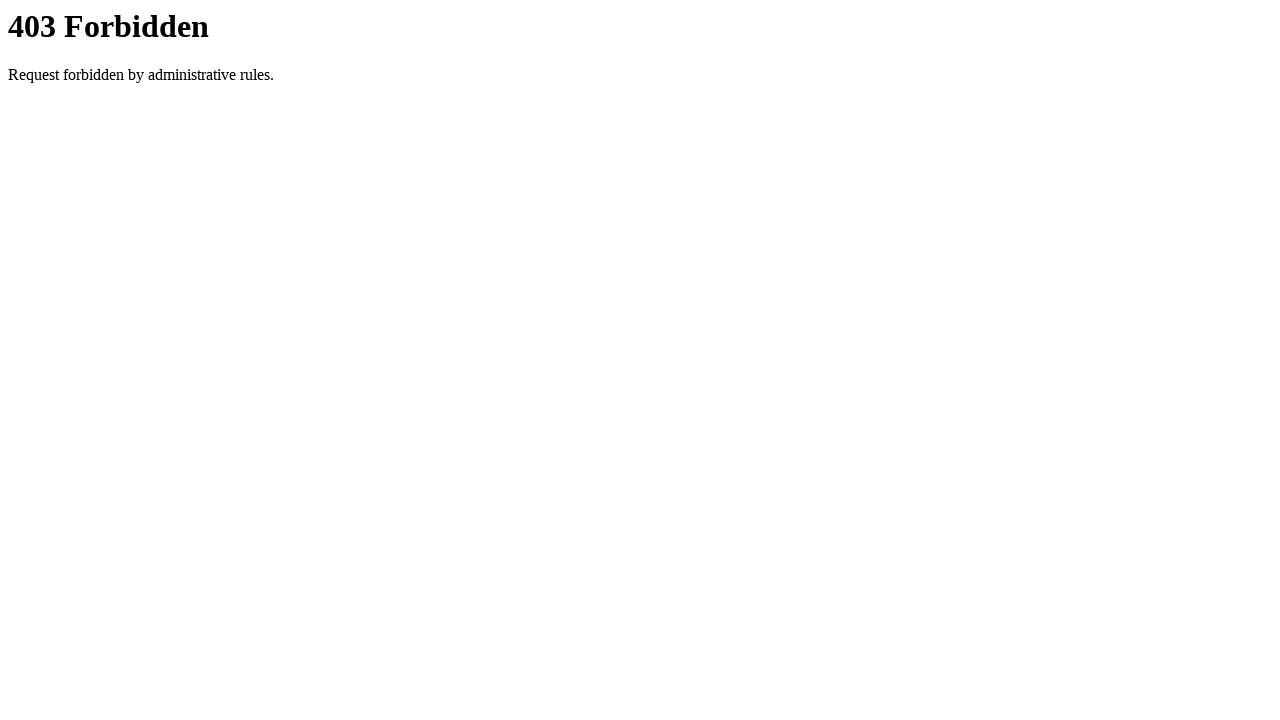

Retrieved title of automation practice page
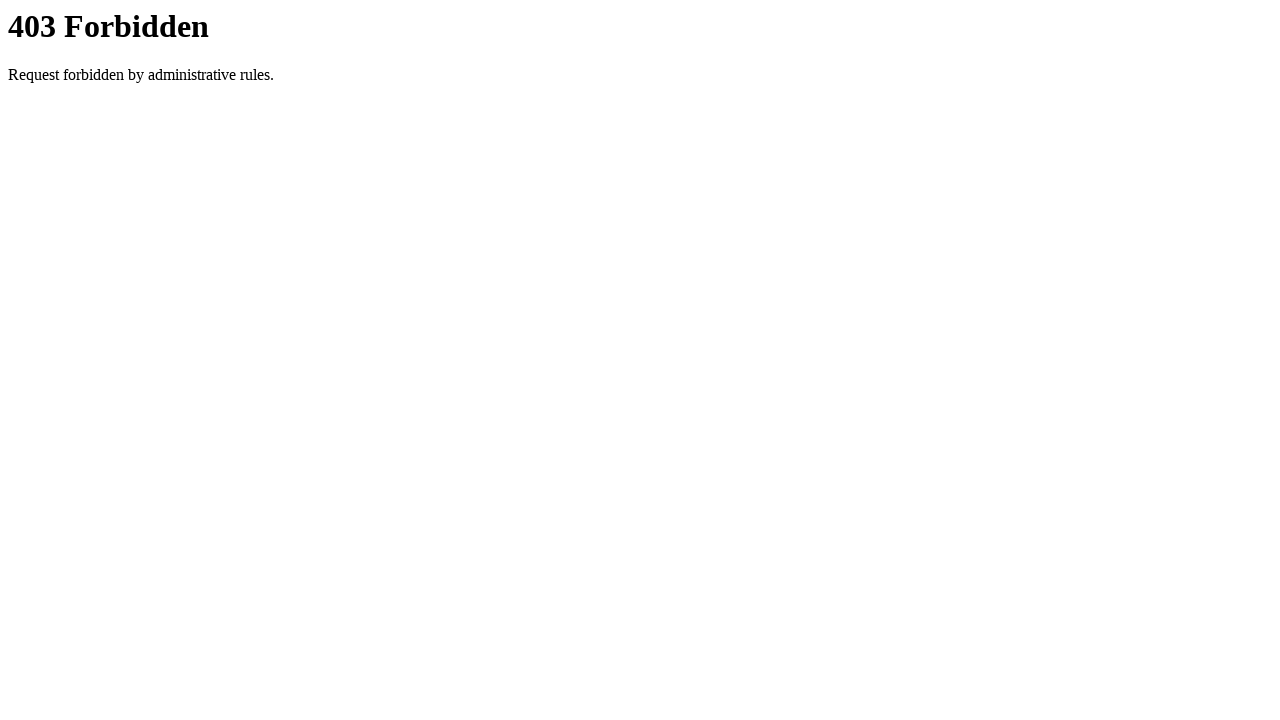

Closed the automation practice tab
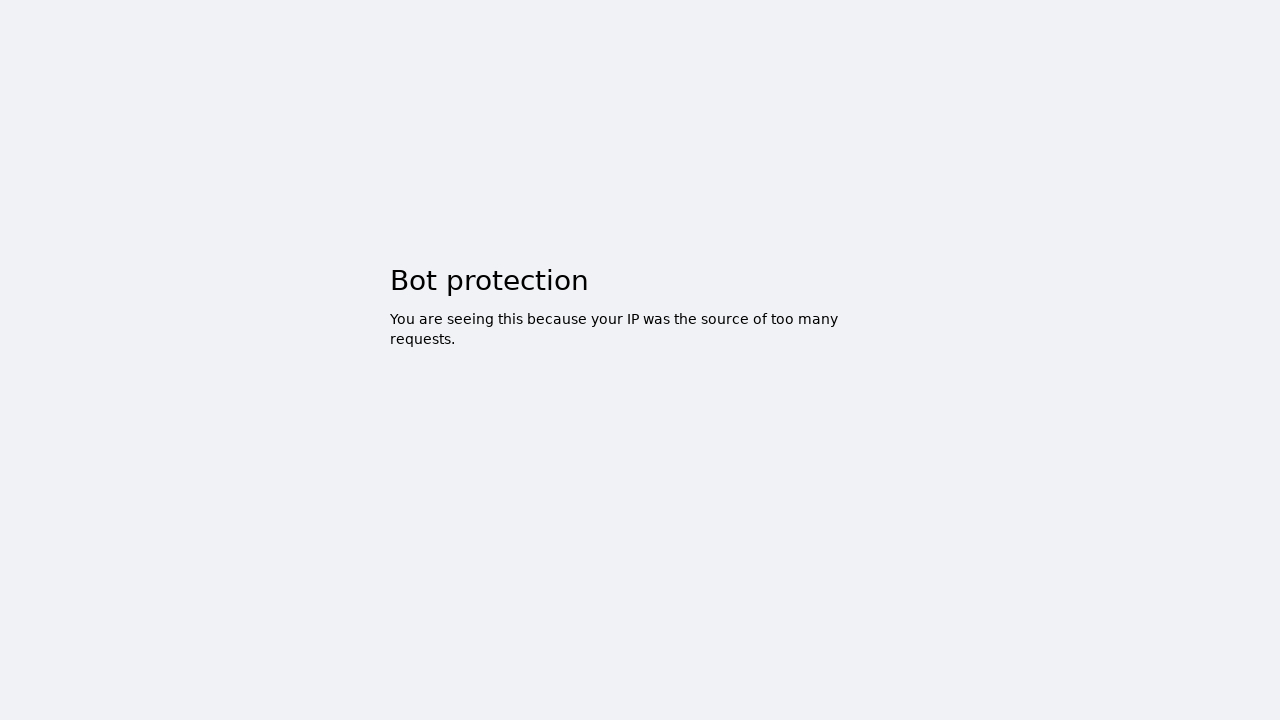

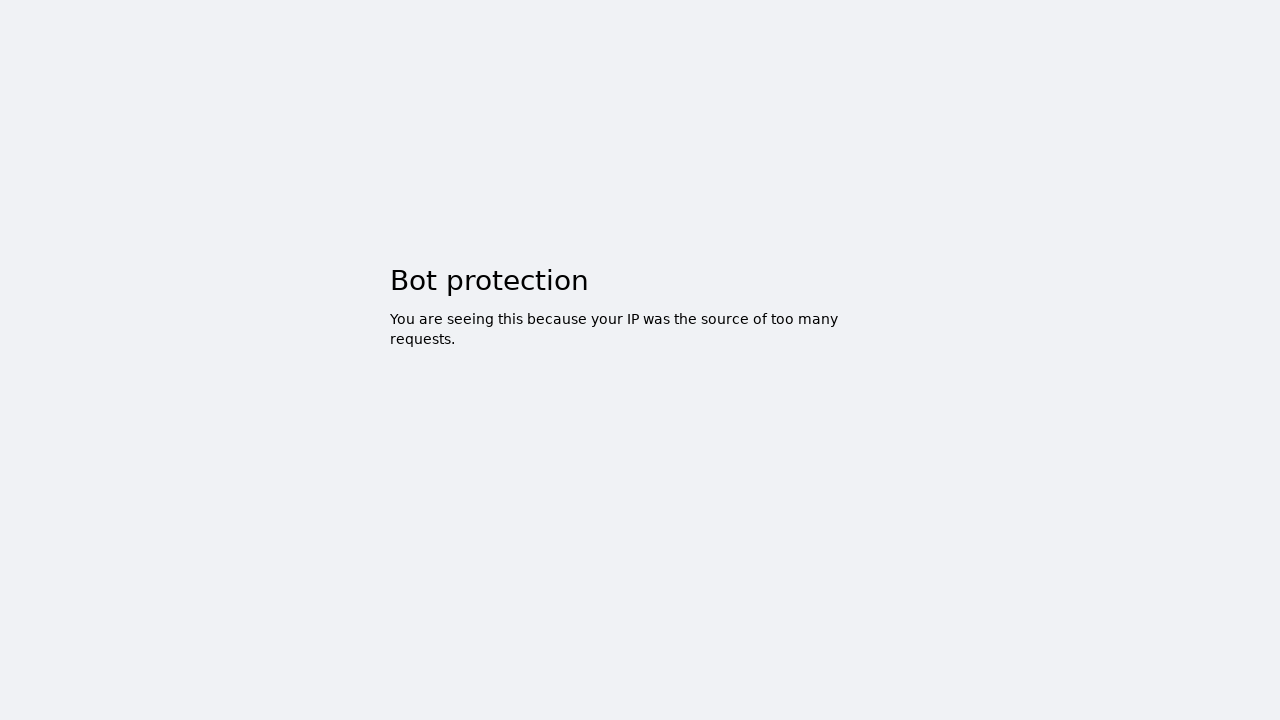